Tests right-click (context menu) functionality by performing a context click on a button element to trigger a context menu

Starting URL: https://swisnl.github.io/jQuery-contextMenu/demo.html

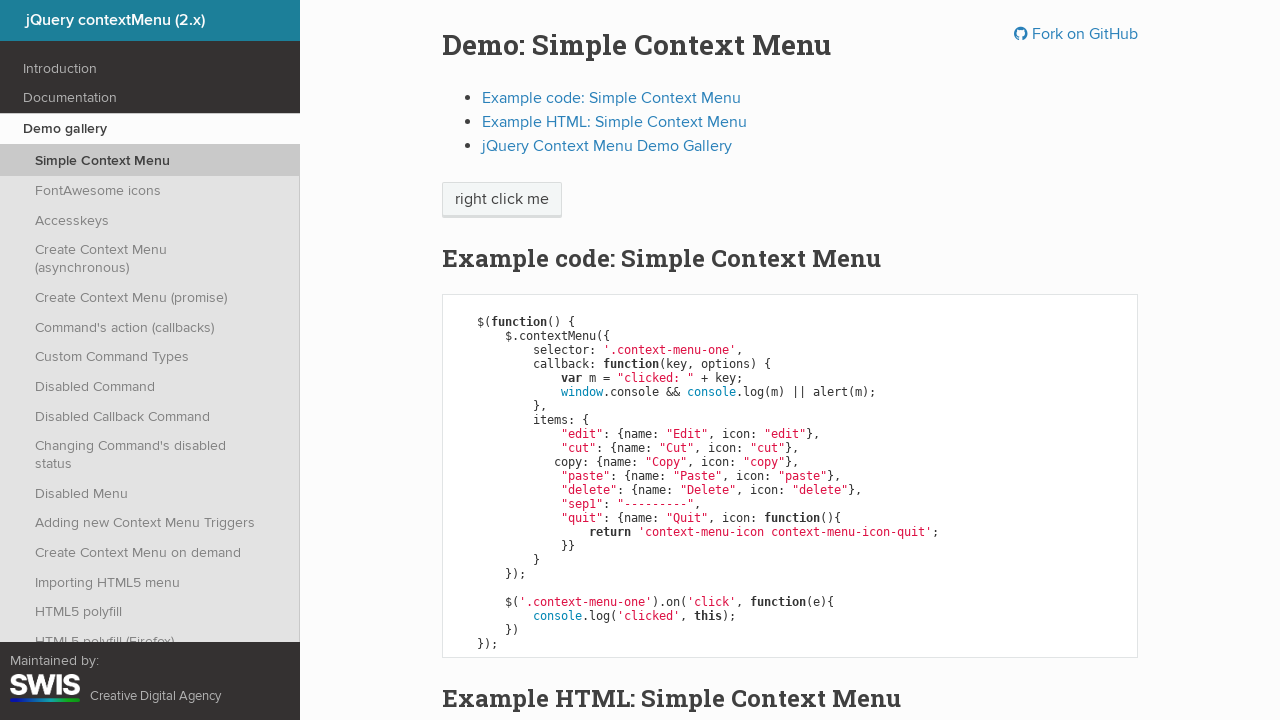

Located the context menu button element
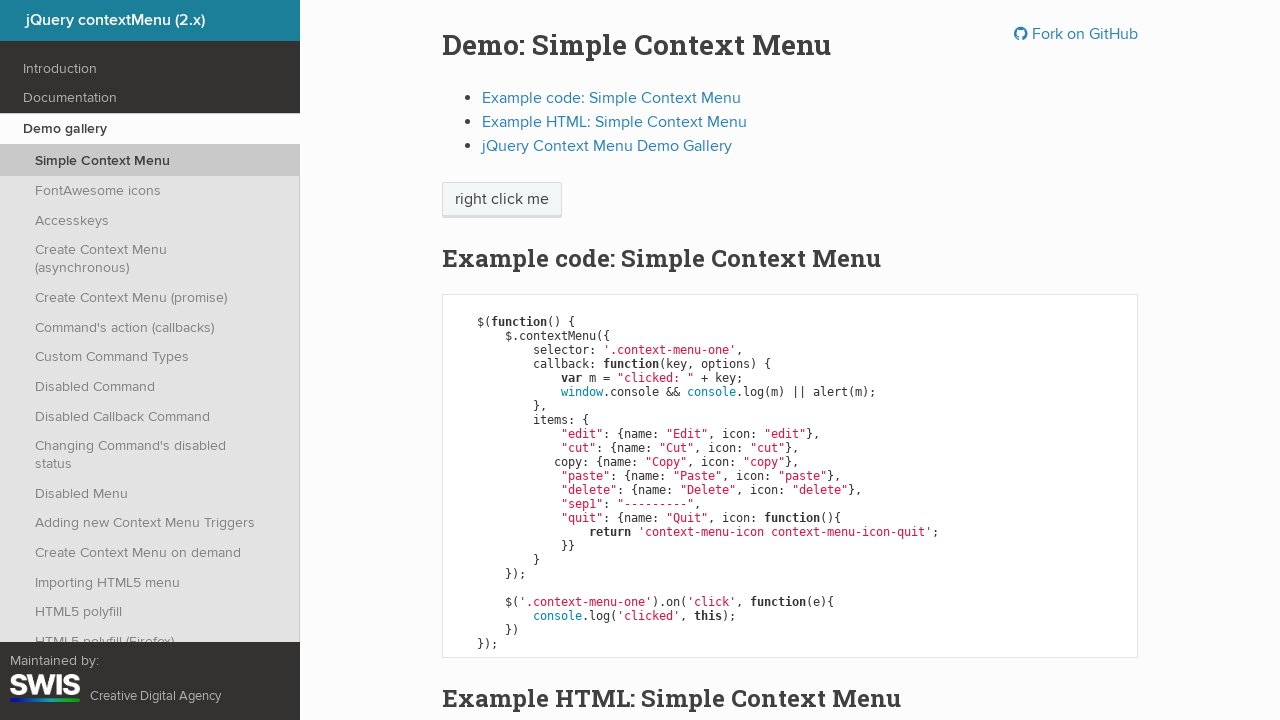

Performed right-click (context click) on the button to trigger context menu at (502, 200) on span.context-menu-one.btn.btn-neutral >> nth=0
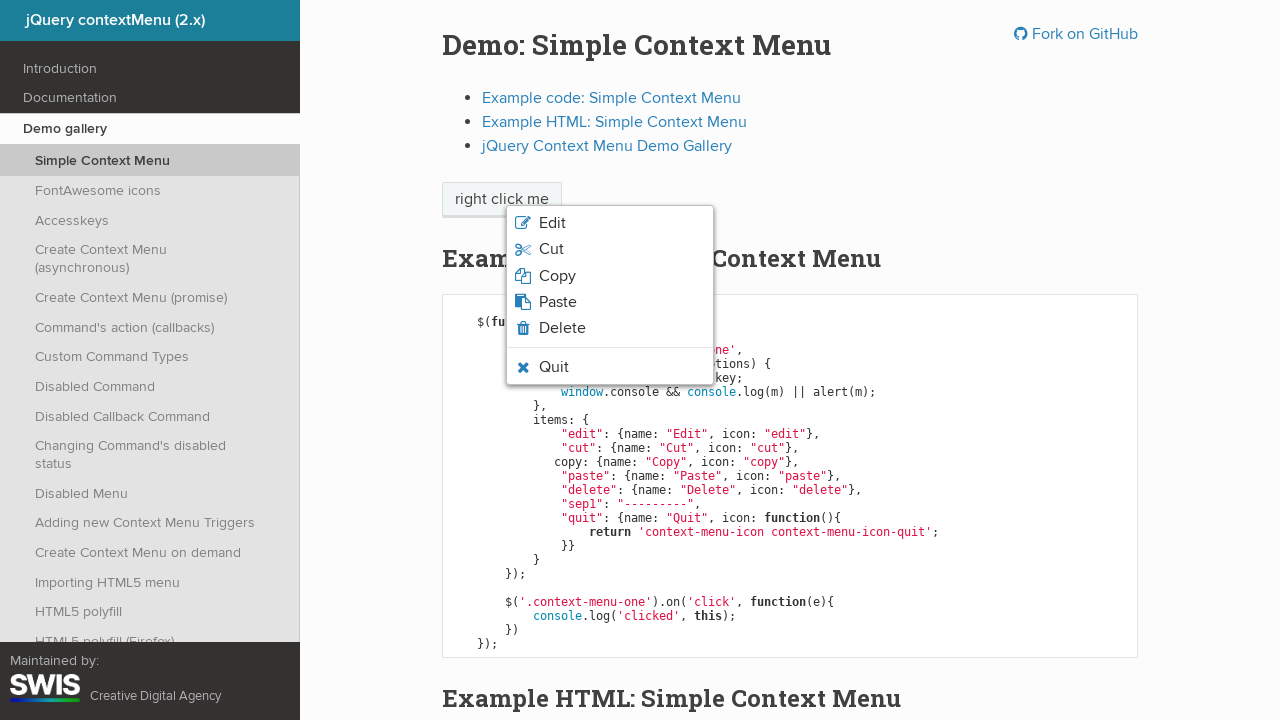

Context menu appeared on screen
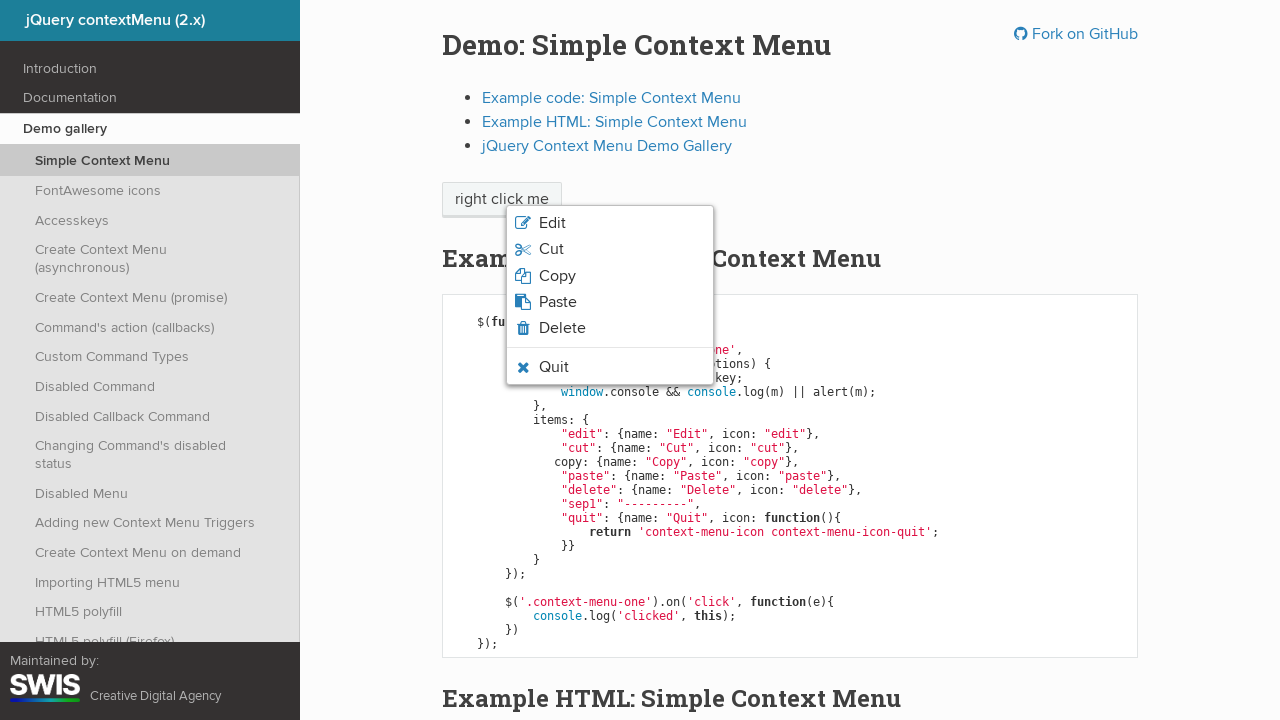

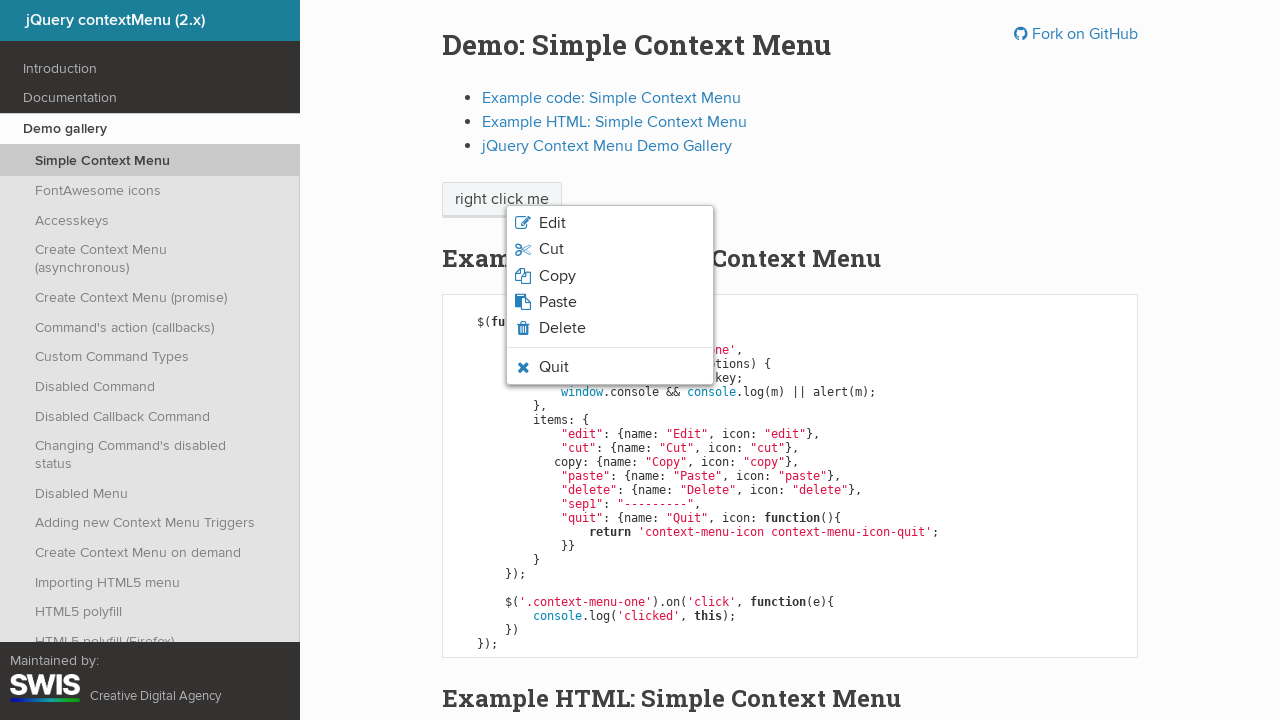